Tests opening a small modal dialog and closing it with the Close button.

Starting URL: https://demoqa.com/modal-dialogs

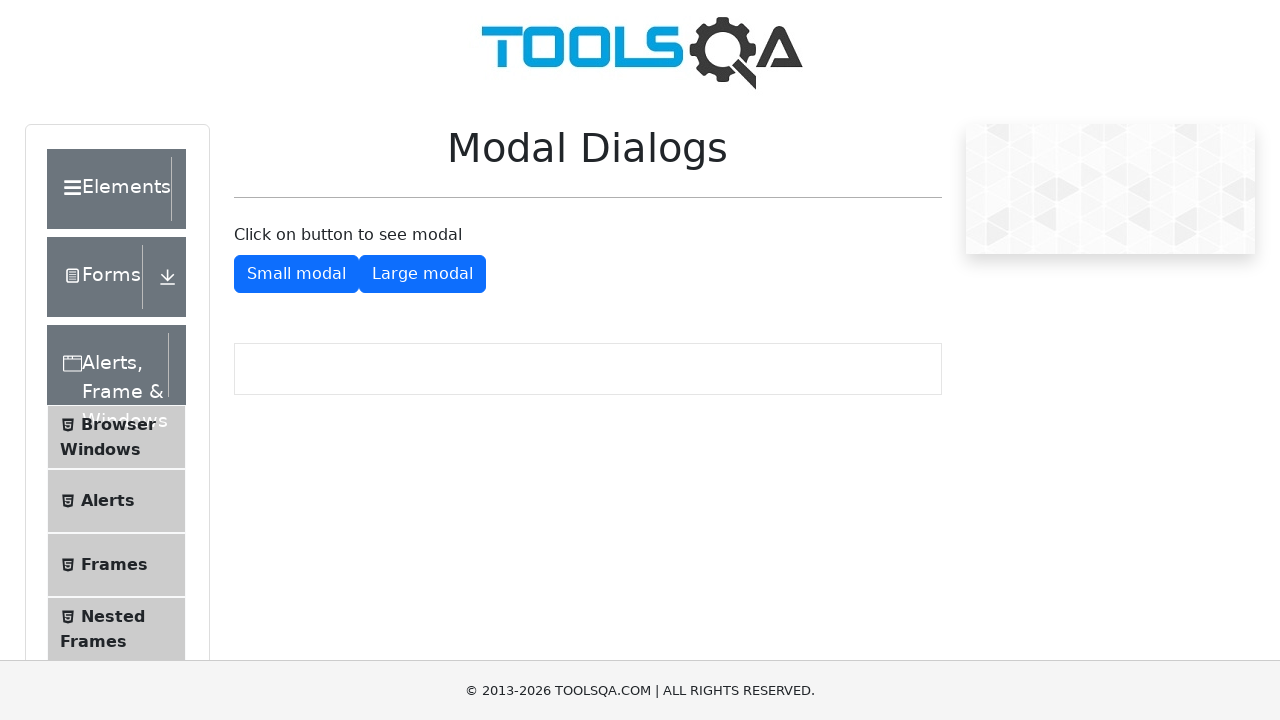

Clicked show small modal button at (296, 274) on #showSmallModal
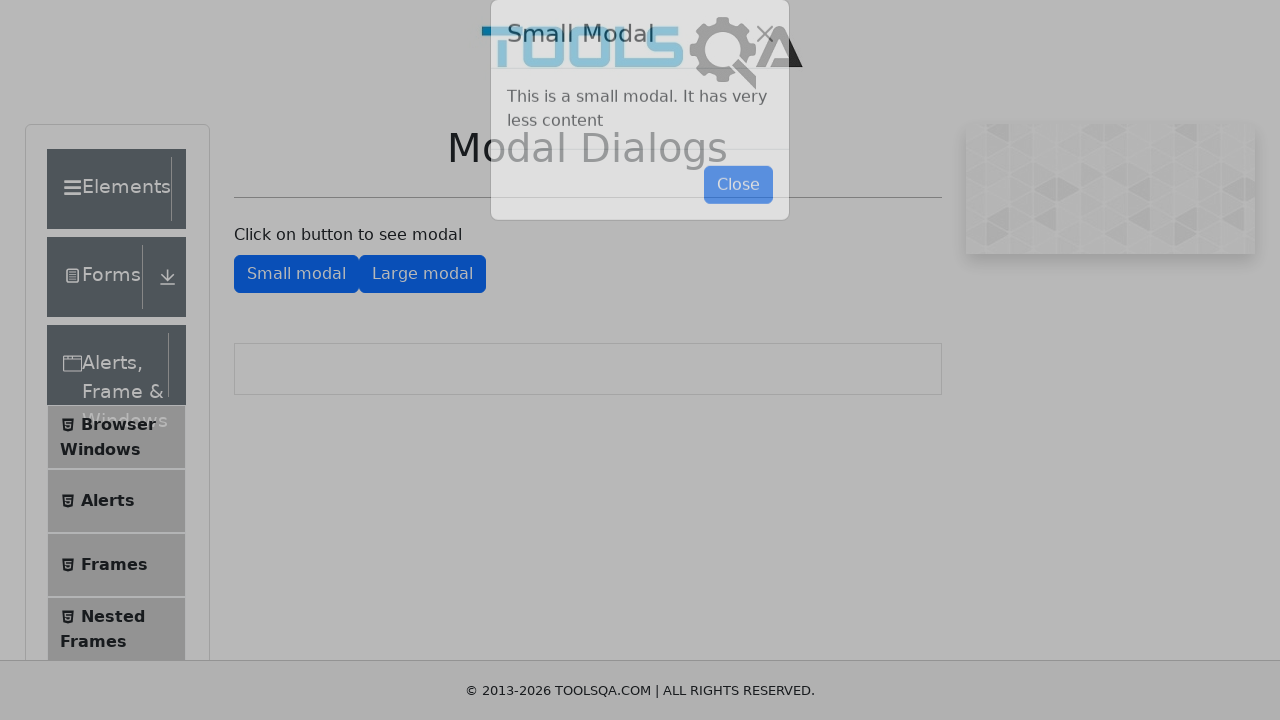

Small modal dialog appeared
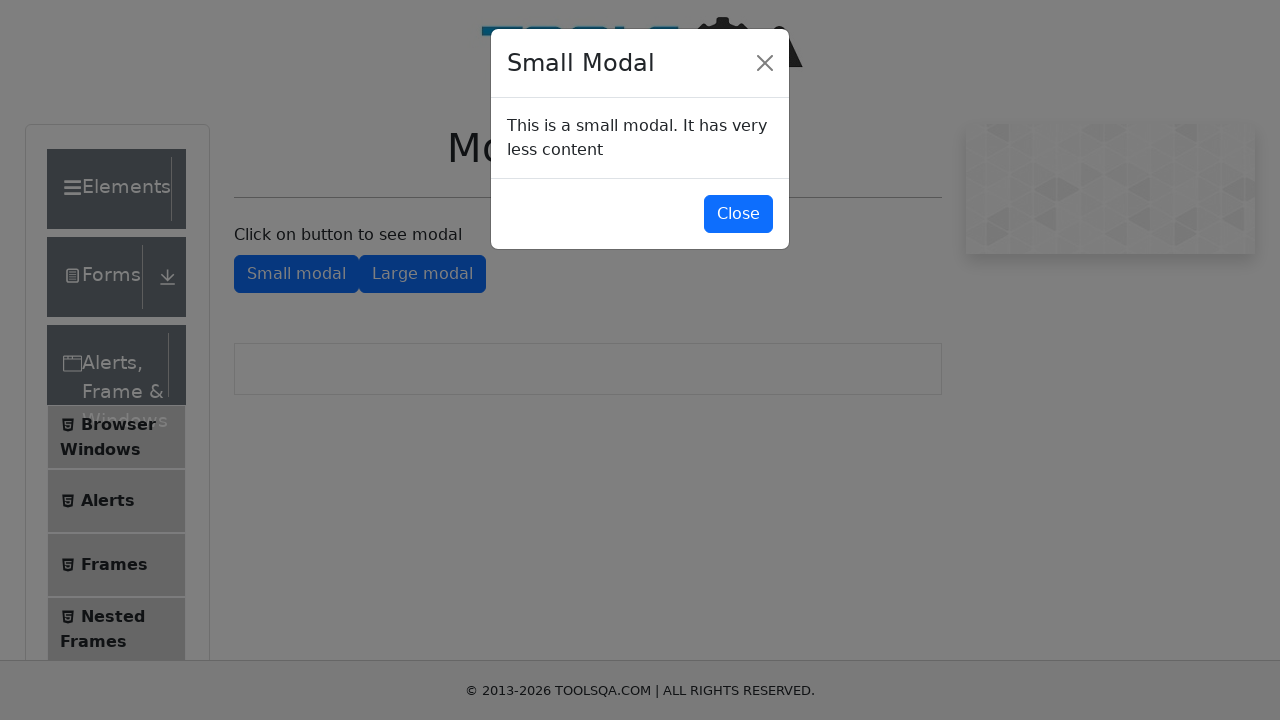

Verified modal title is visible
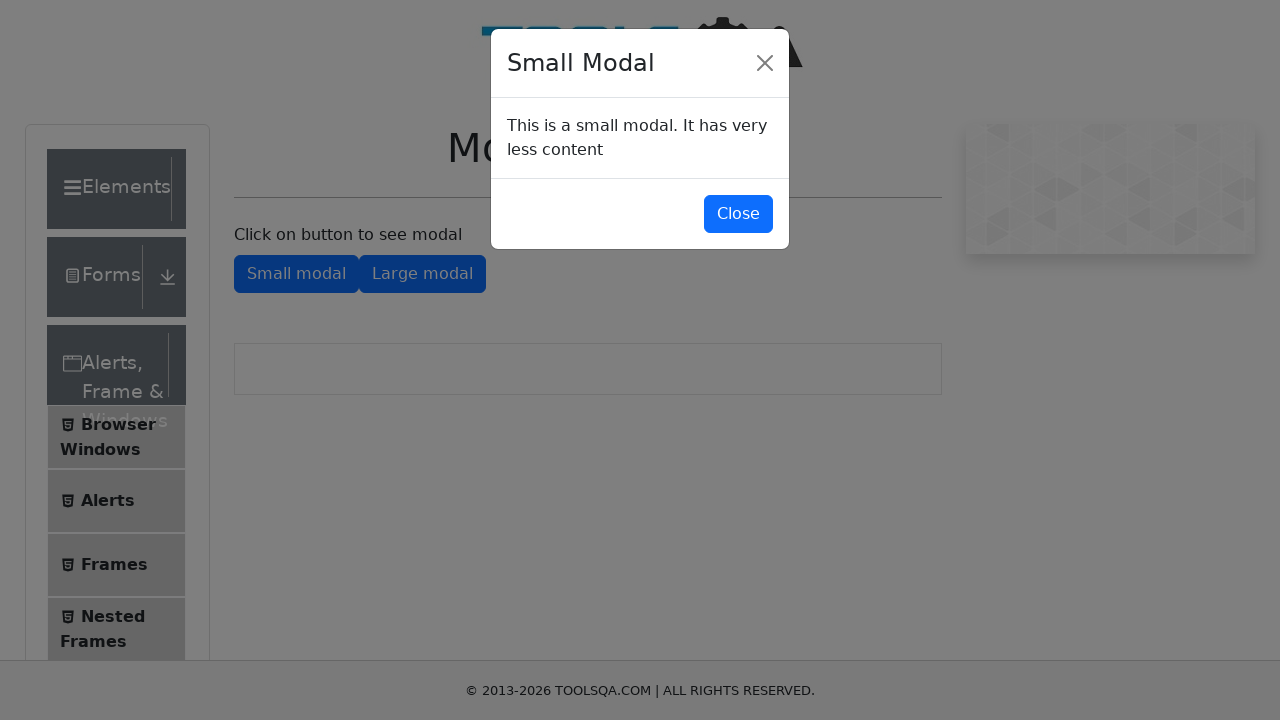

Clicked close button on modal dialog at (738, 214) on #closeSmallModal
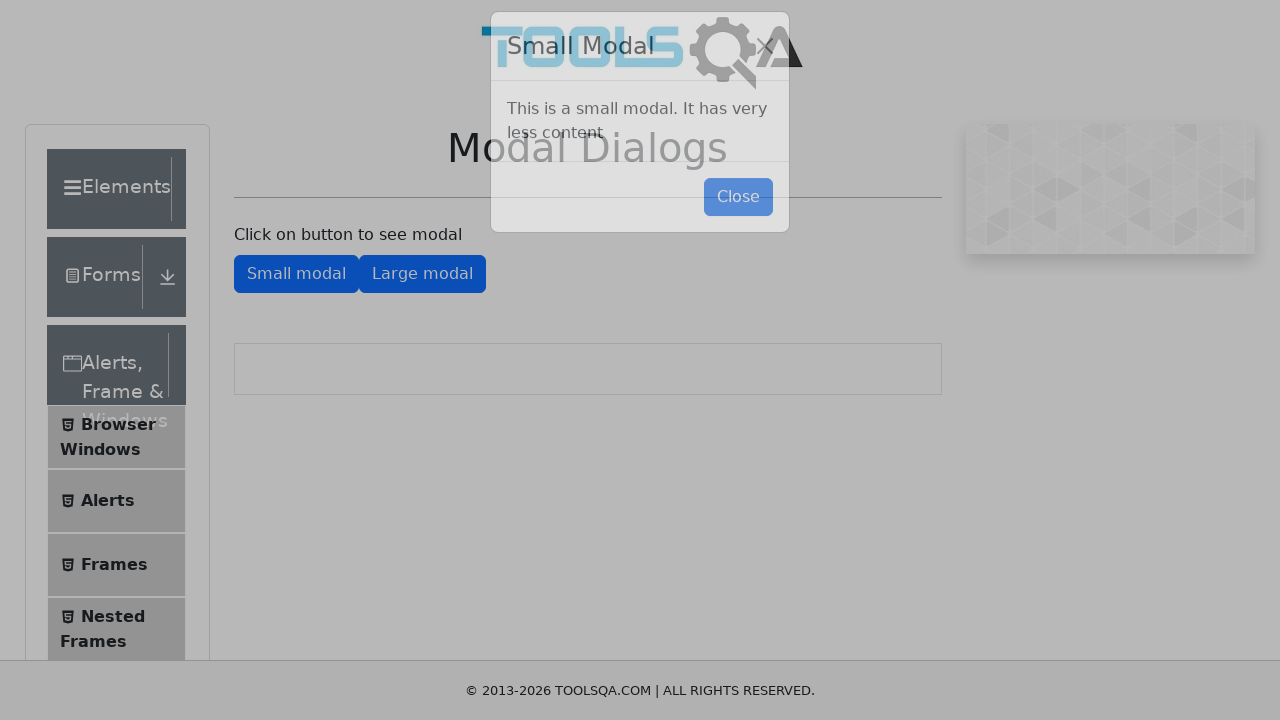

Small modal dialog closed and disappeared
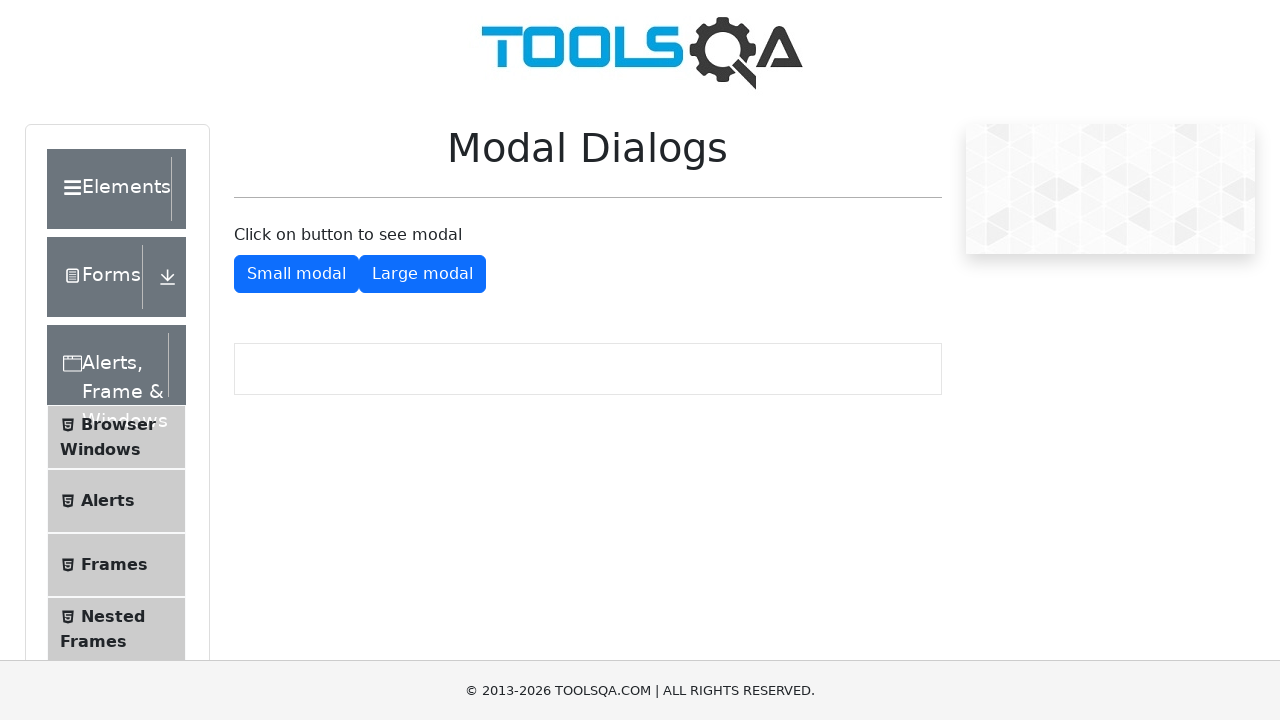

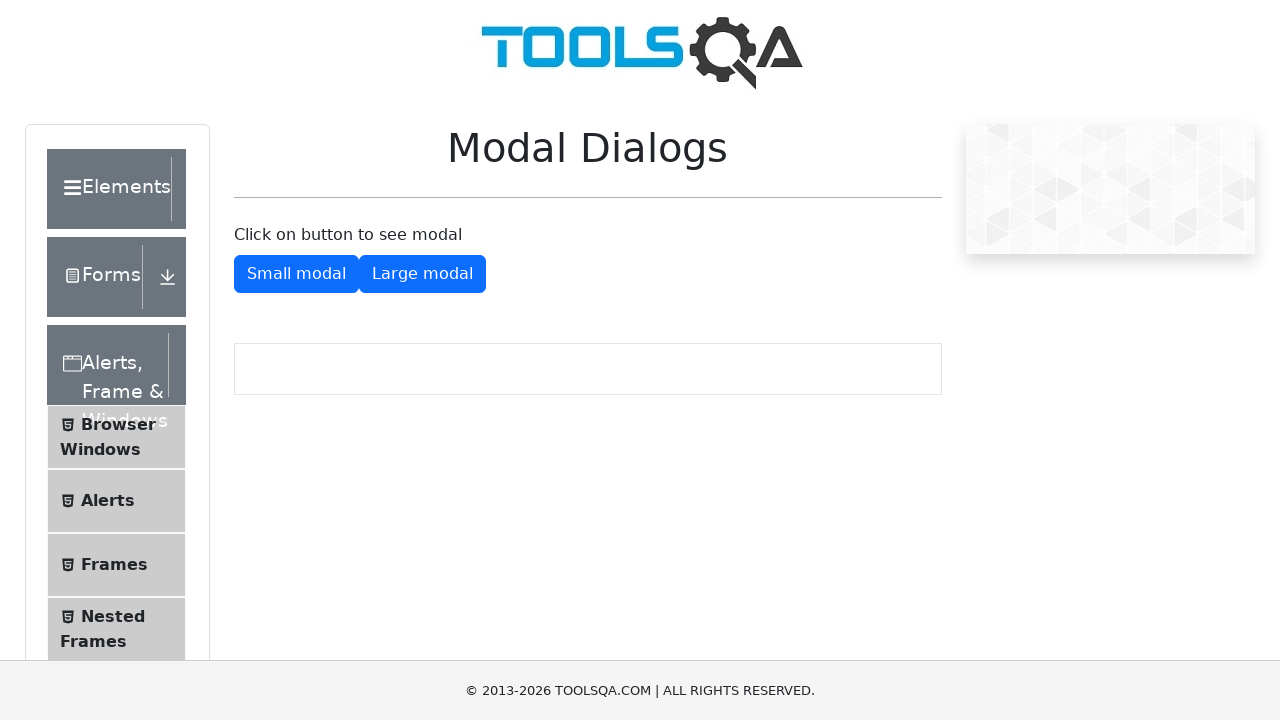